Tests dynamic dropdown selection by clicking on origin station dropdown, selecting Bangalore (BLR), then selecting Chennai (MAA) as the destination from the destination dropdown.

Starting URL: https://rahulshettyacademy.com/dropdownsPractise/

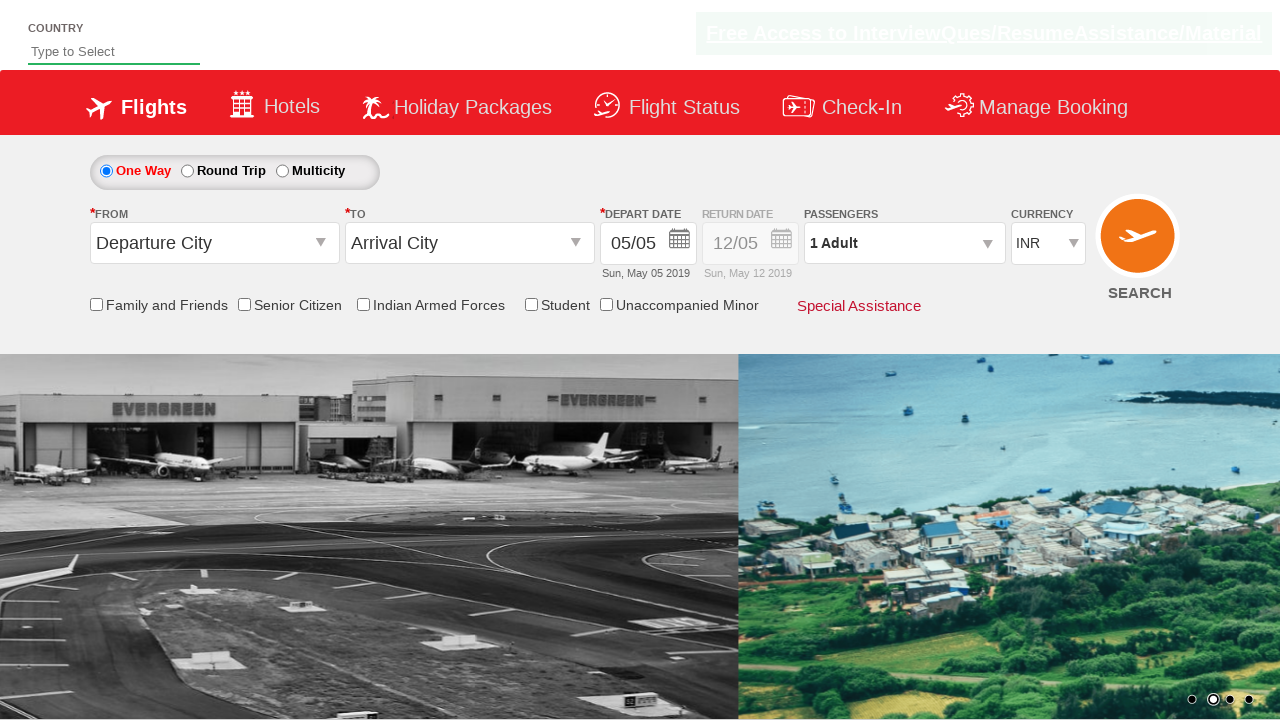

Clicked origin station dropdown to open it at (214, 243) on #ctl00_mainContent_ddl_originStation1_CTXT
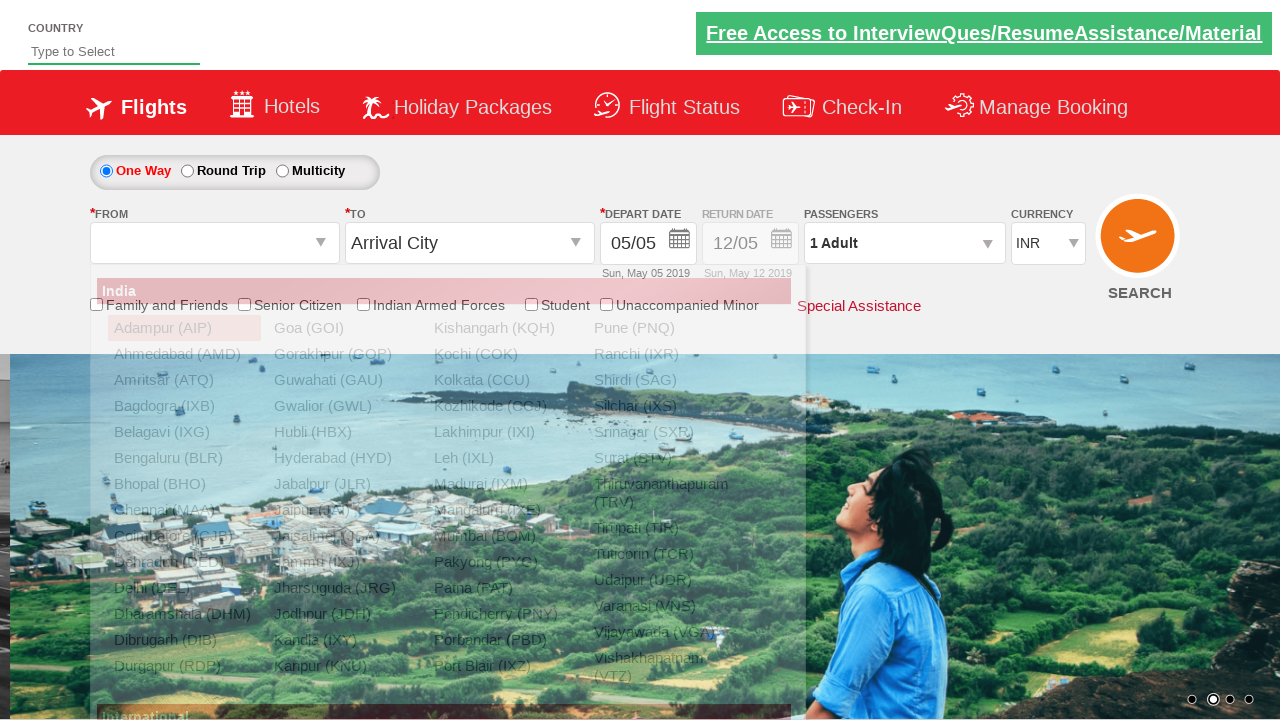

Selected Bangalore (BLR) as origin station at (184, 458) on a[value='BLR']
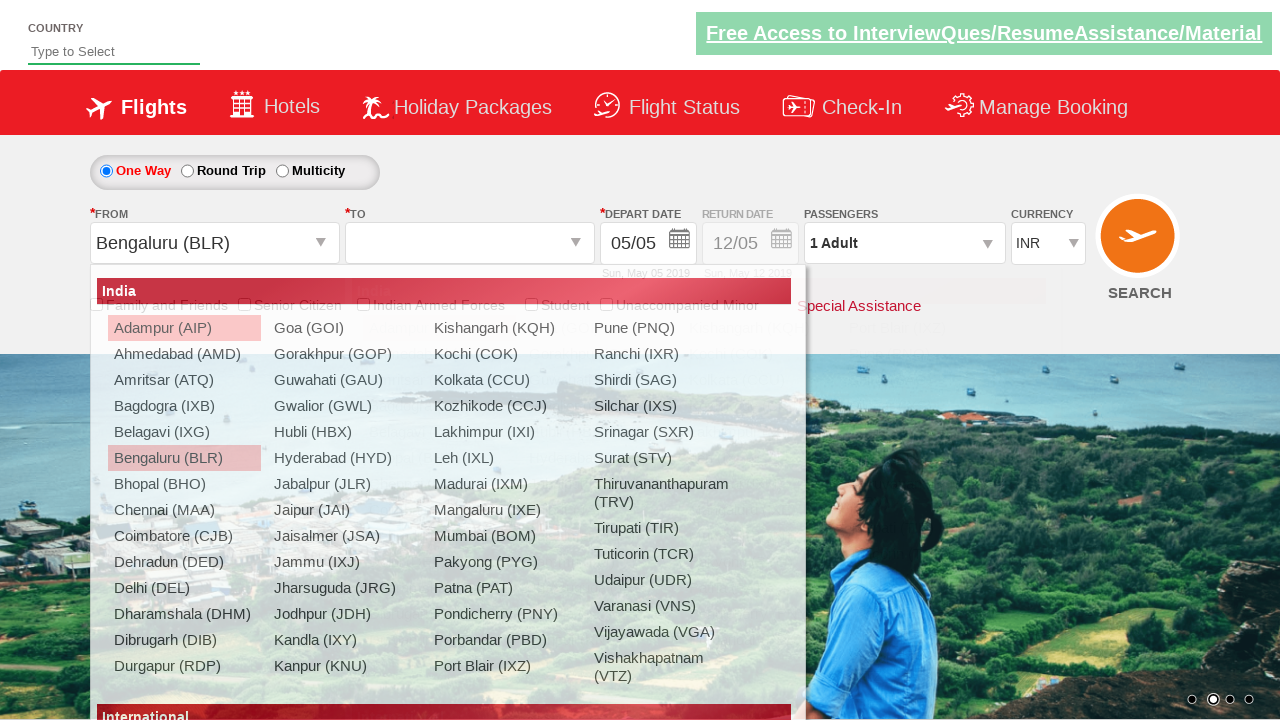

Waited for destination dropdown to be ready
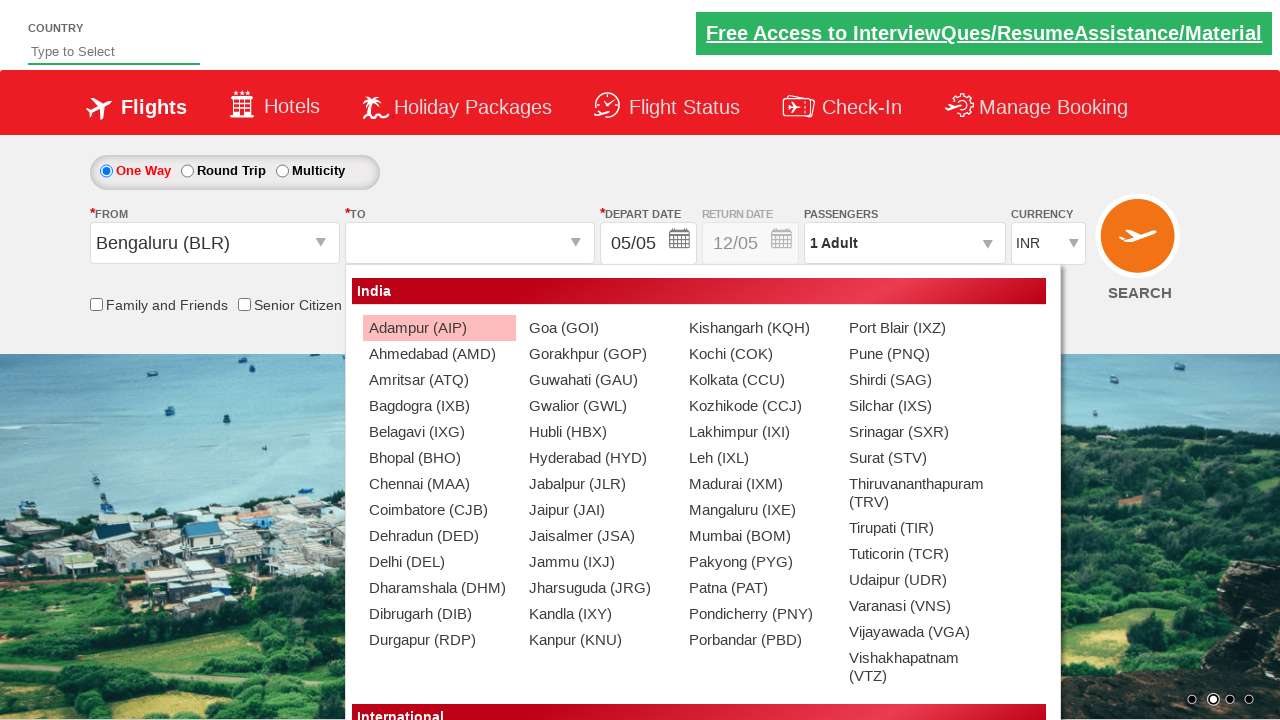

Selected Chennai (MAA) as destination station at (439, 484) on #ctl00_mainContent_ddl_destinationStation1_CTNR a[value='MAA']
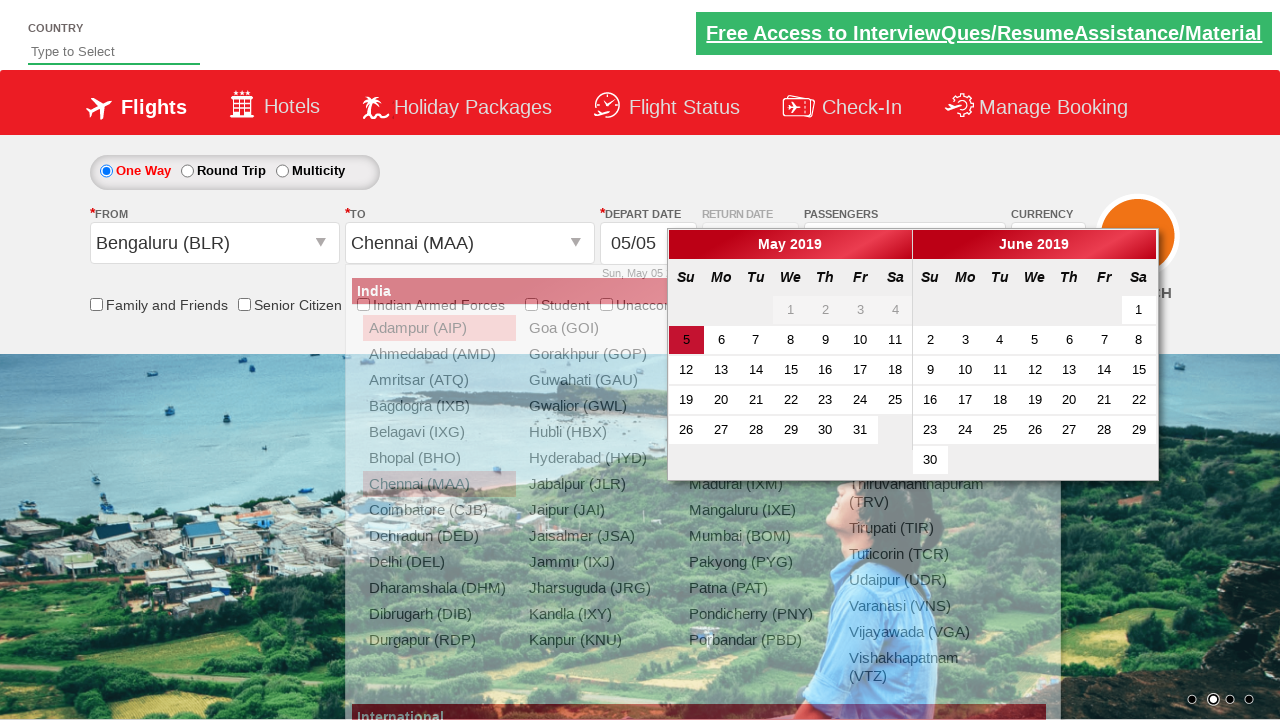

Waited for destination selection to complete
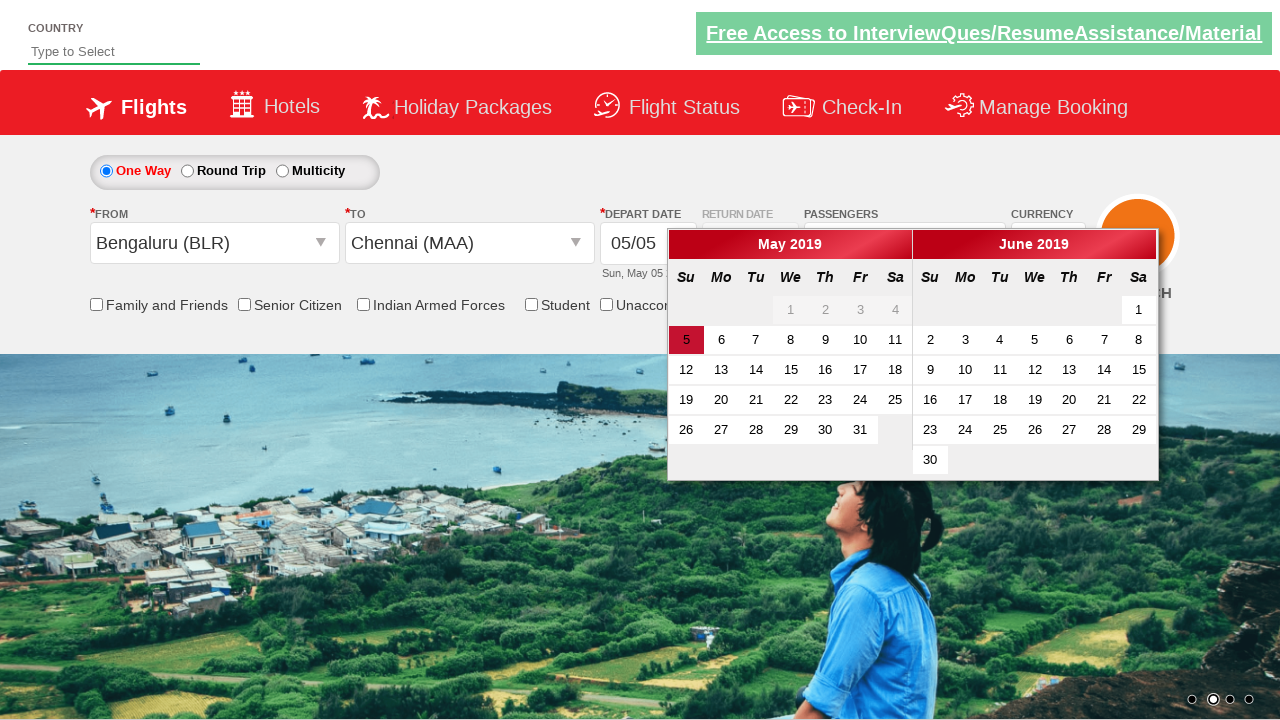

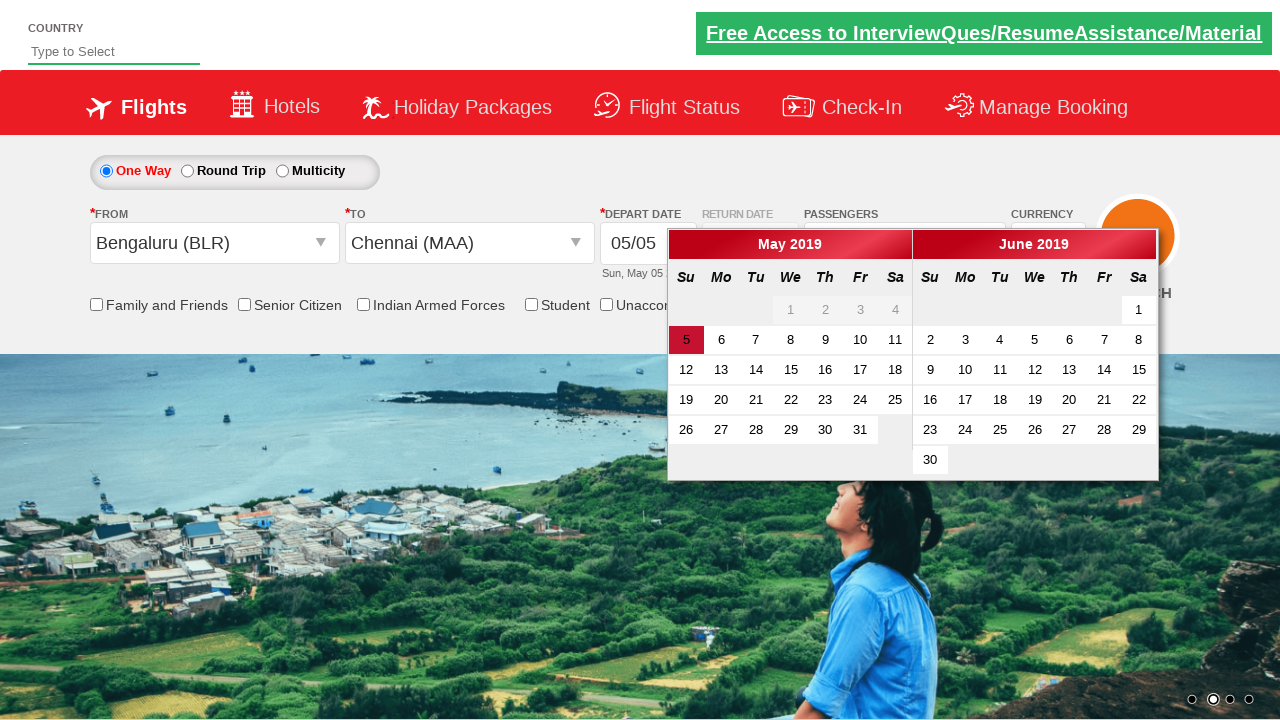